Navigates to a car rental website and tests navigation by clicking on Terms of use and Search links

Starting URL: https://ilcarro.web.app

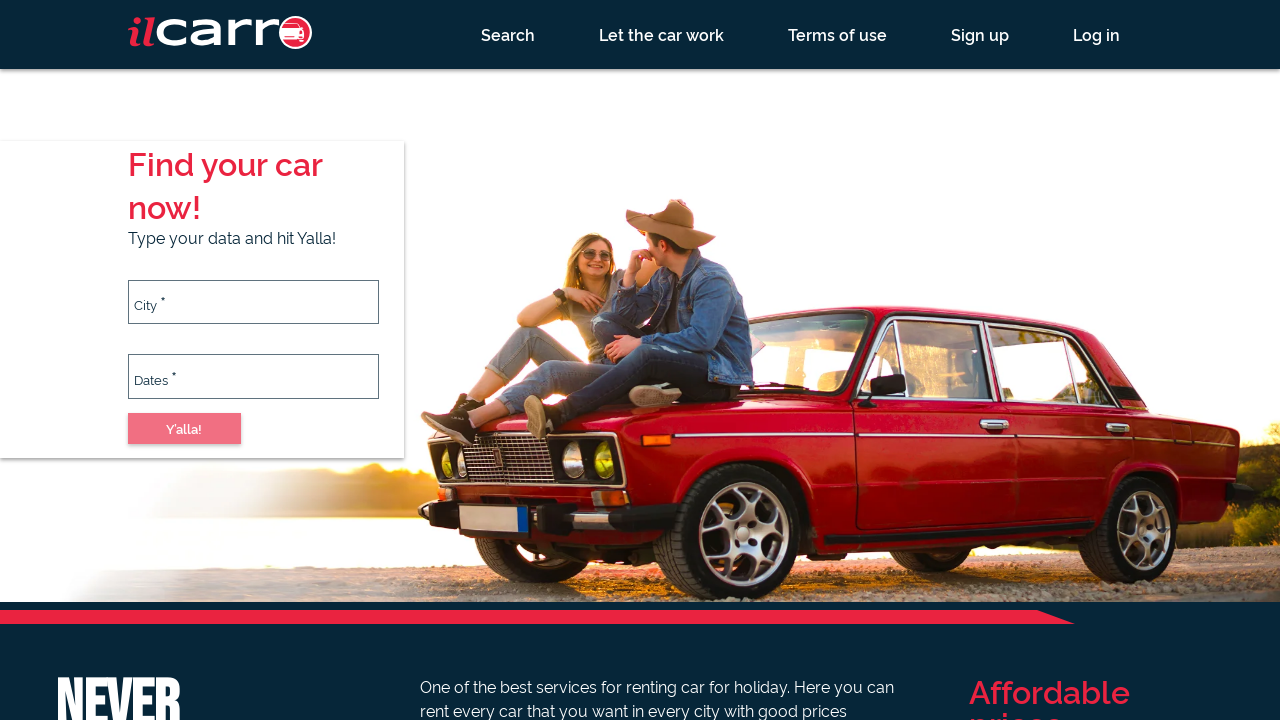

Navigated to car rental website https://ilcarro.web.app
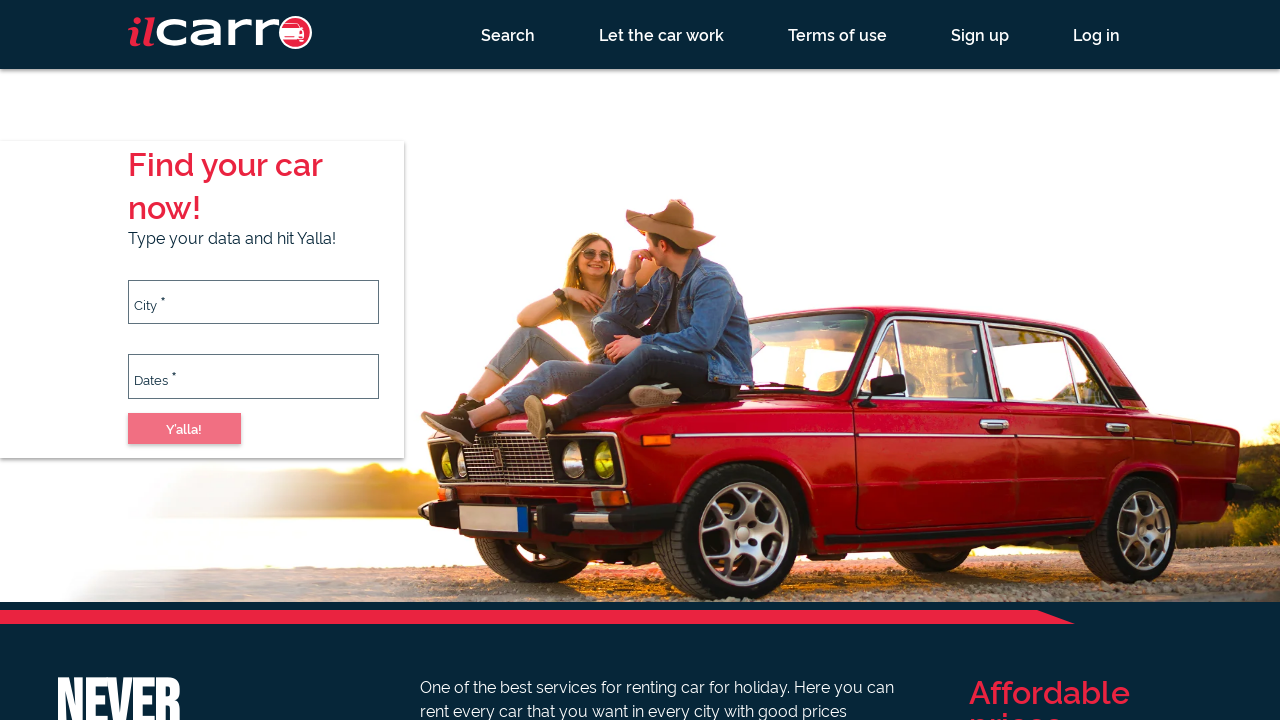

Clicked on Terms of use link at (838, 34) on text=Terms of use
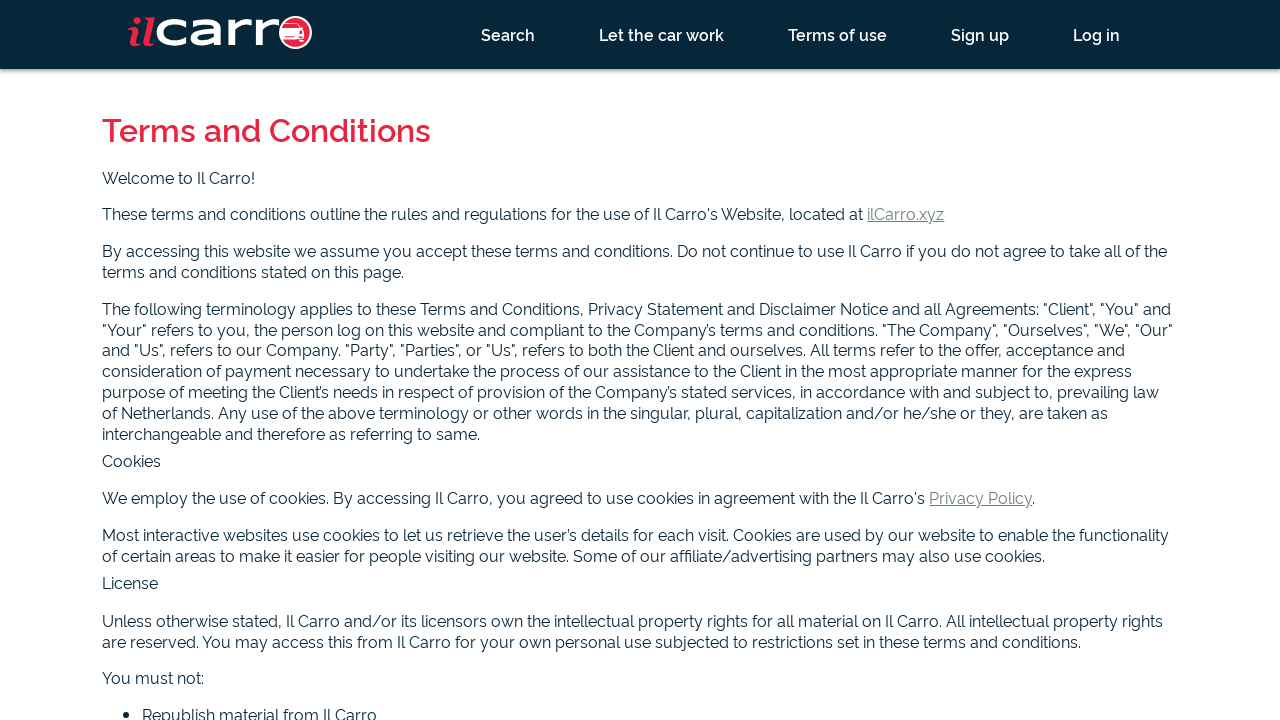

Clicked on Search link at (508, 34) on text=Search
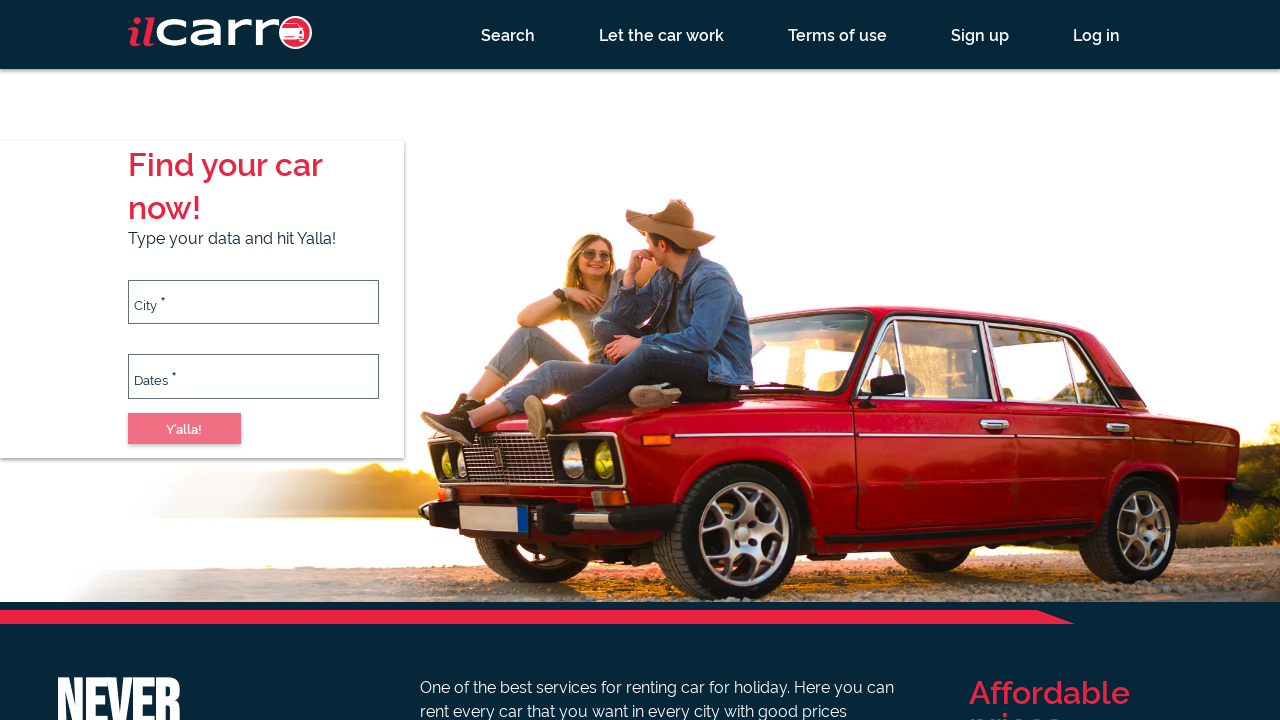

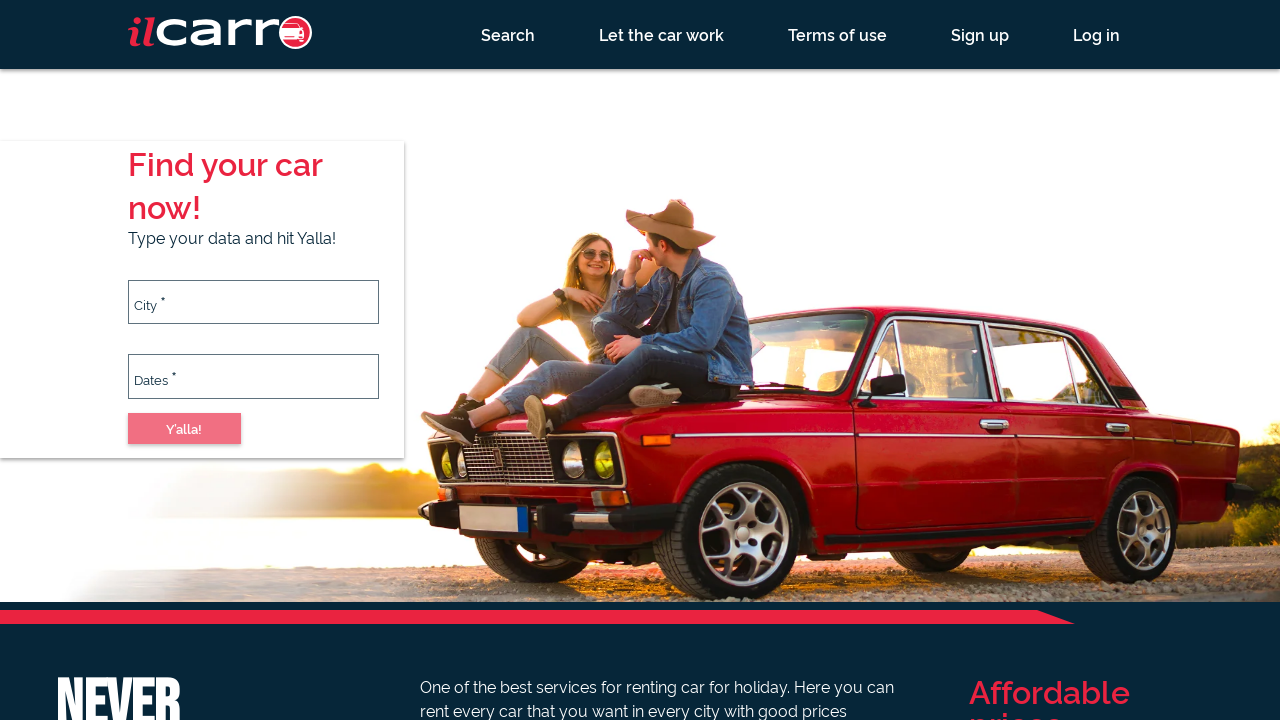